Fills out a contact form with name, email, and message, solves a CAPTCHA math problem, and submits the form

Starting URL: https://ultimateqa.com/complicated-page

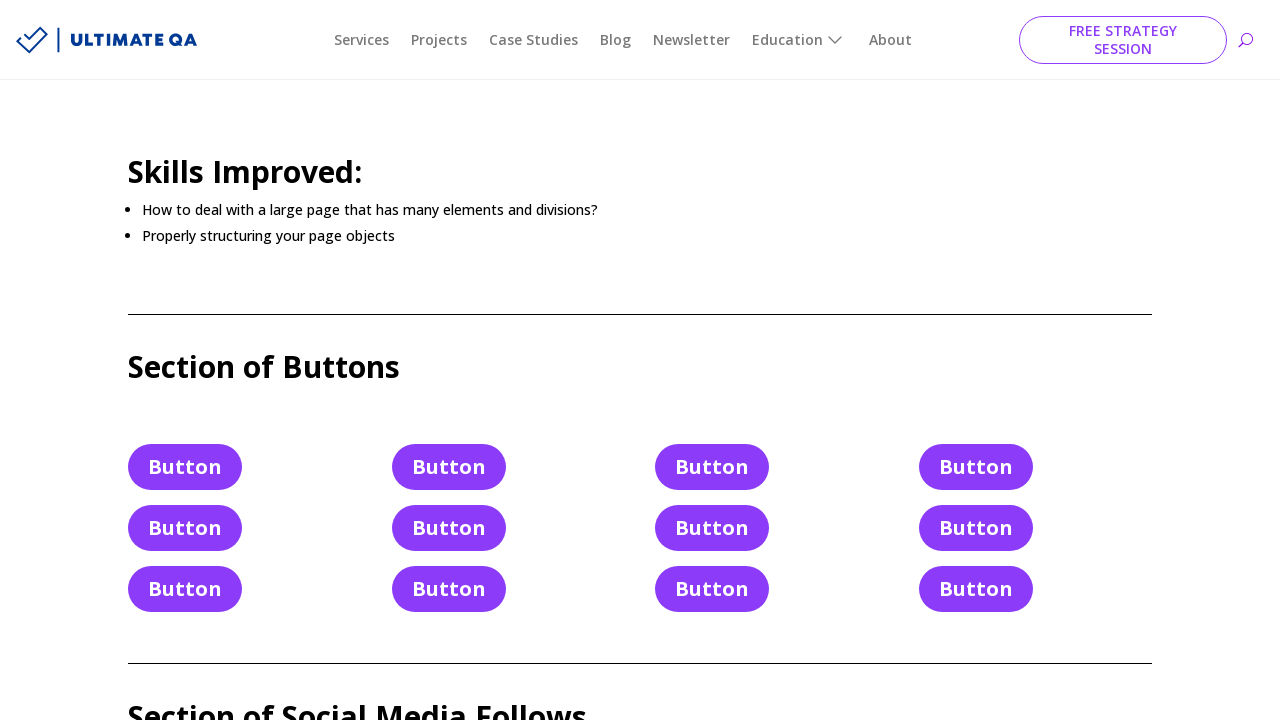

Filled name field with 'Carla' on #et_pb_contact_name_0
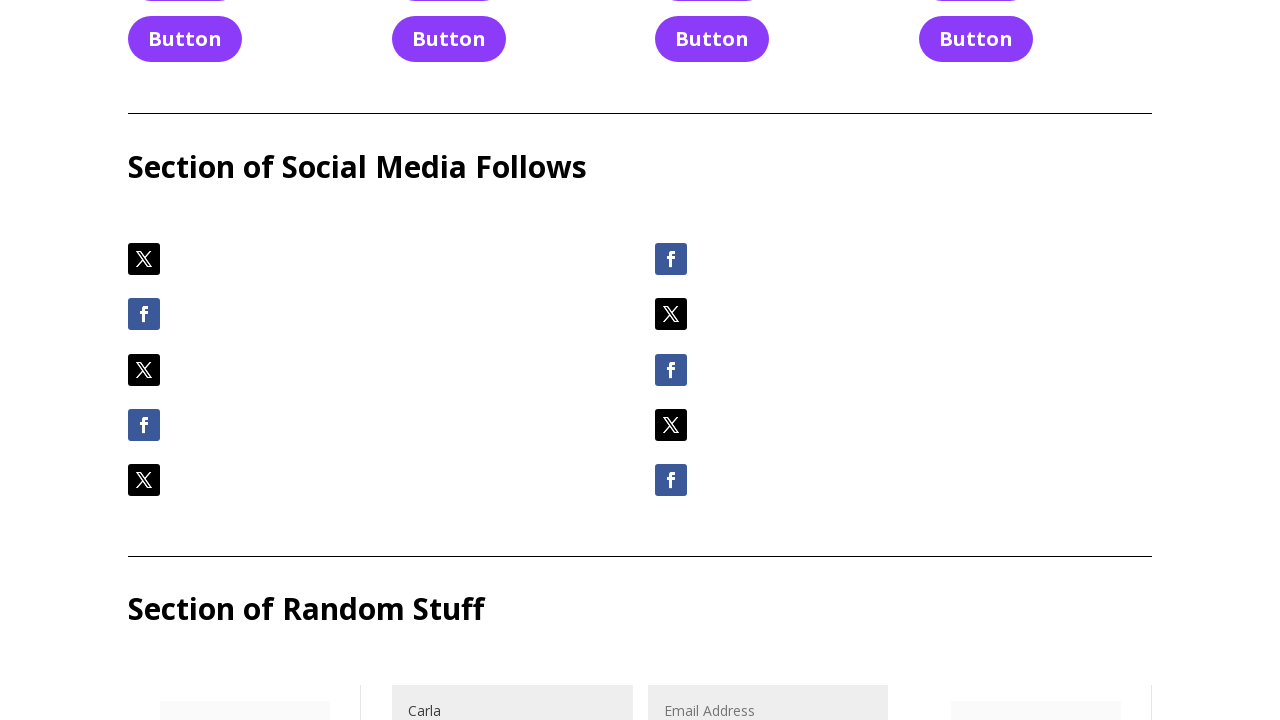

Filled email field with 'carla@aol.com' on #et_pb_contact_email_0
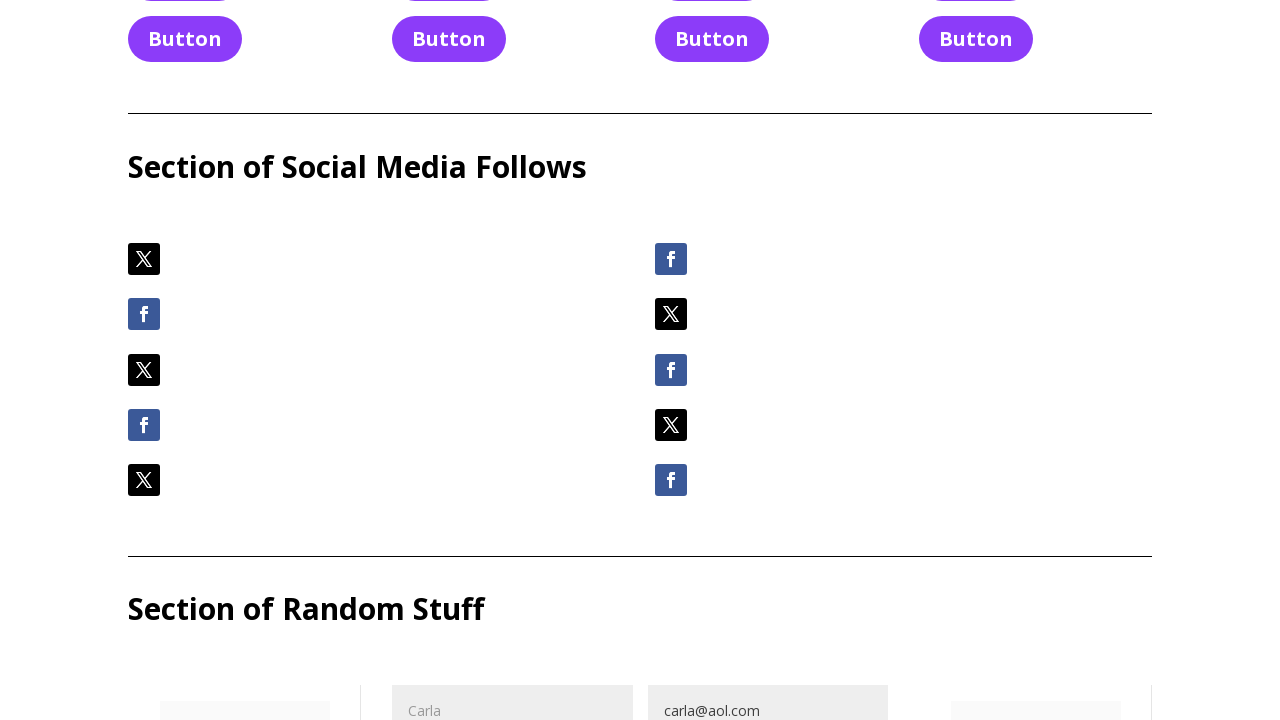

Filled message field with contact message on #et_pb_contact_message_0
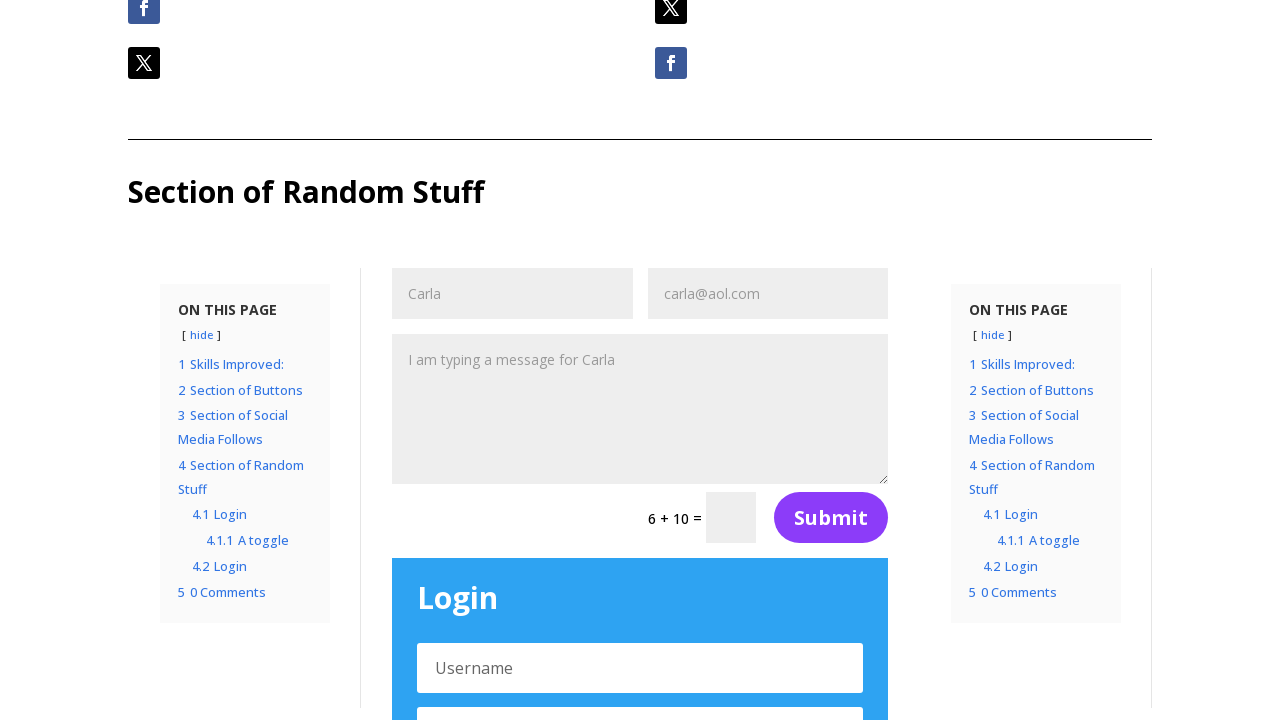

Retrieved CAPTCHA question: 6 + 10
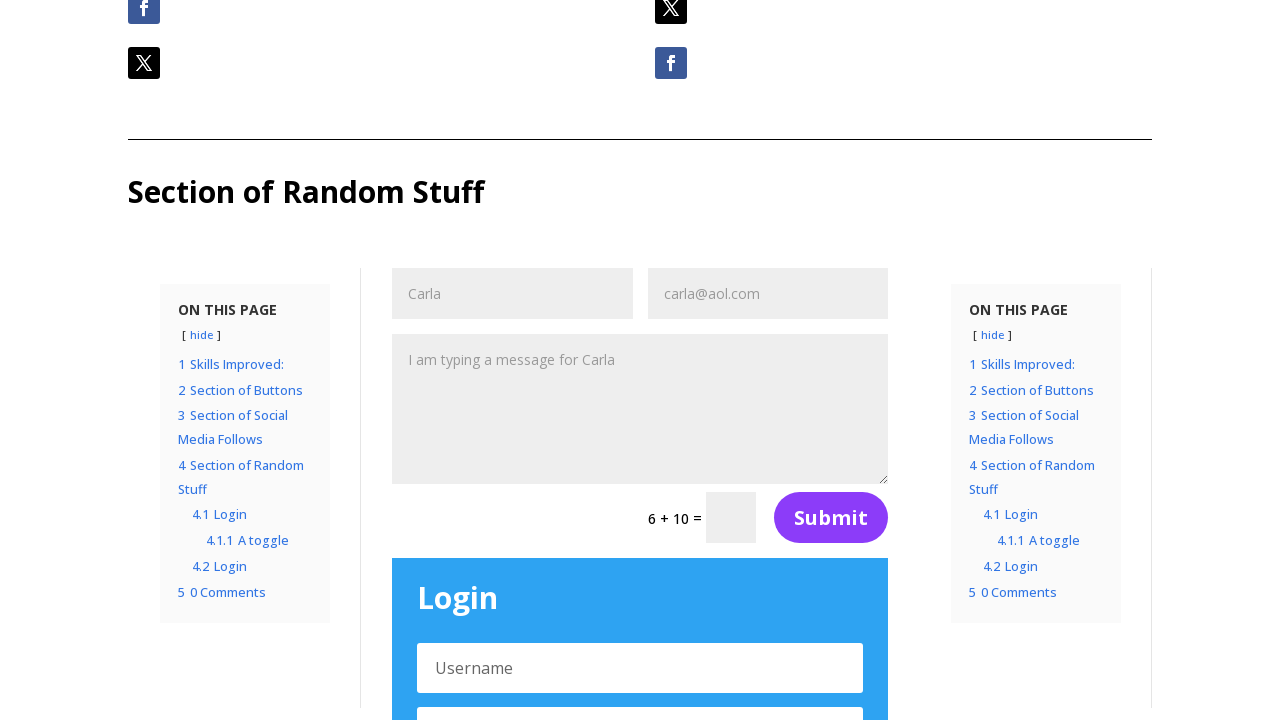

Solved CAPTCHA math problem: 6 + 10 = 16
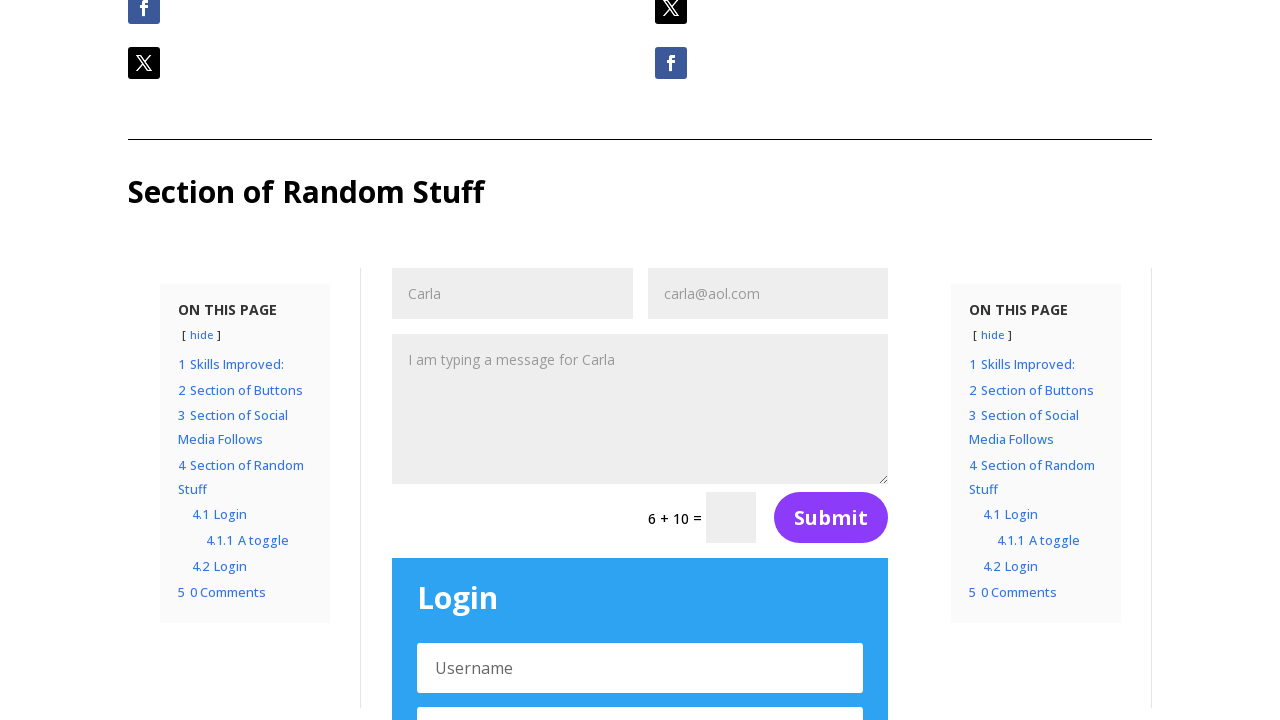

Filled CAPTCHA answer field with '16' on input[name='et_pb_contact_captcha_0']
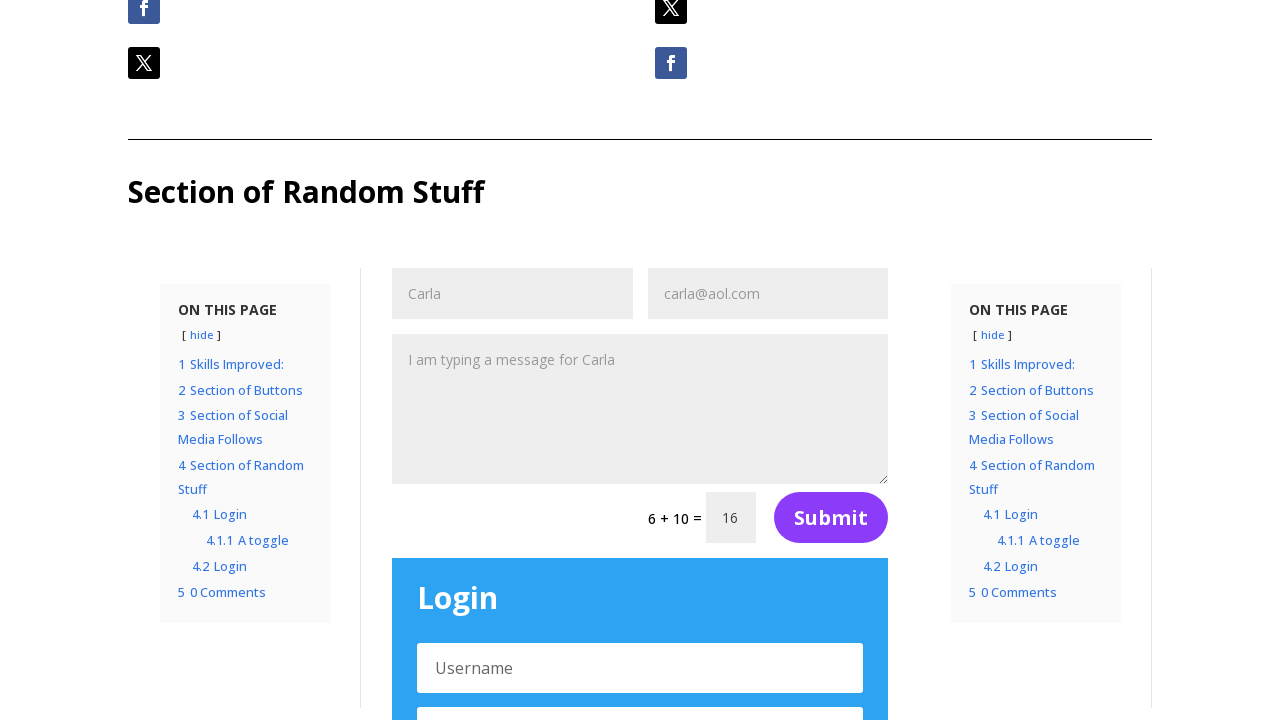

Clicked submit button to submit contact form at (831, 518) on button[name='et_builder_submit_button']
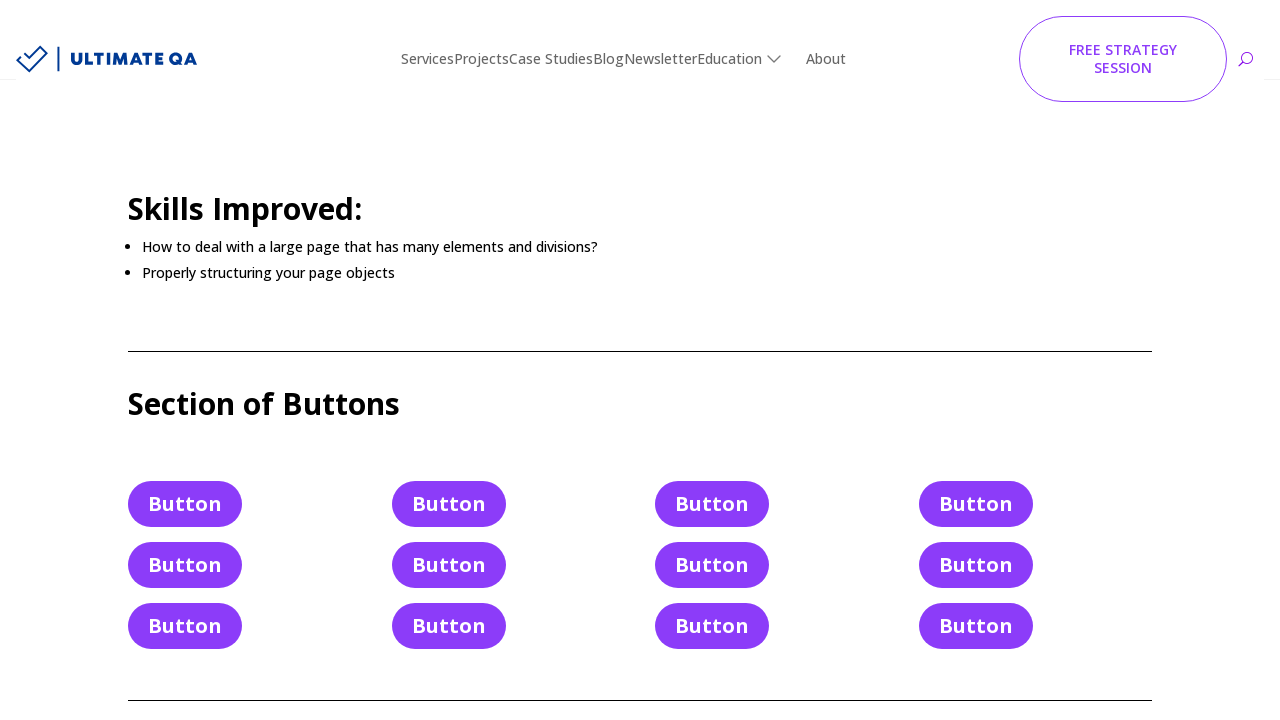

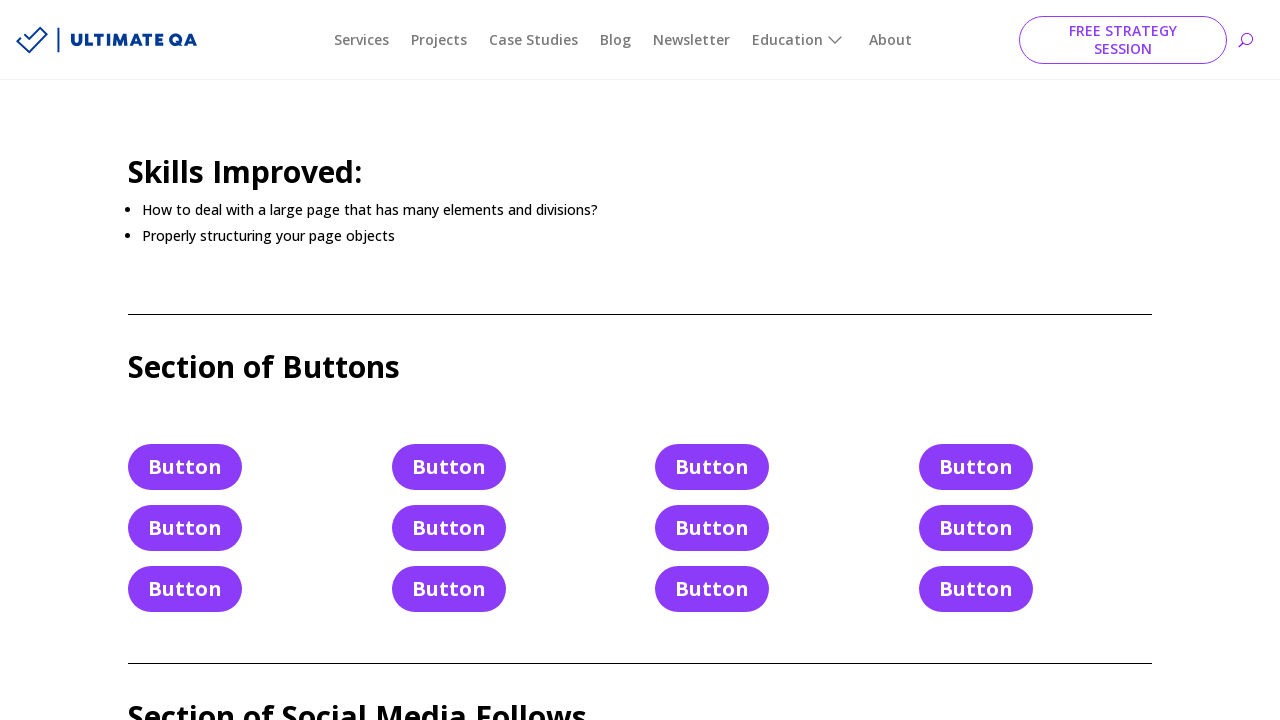